Tests keyboard event handling by sending text input and the Enter key, then verifying the page response

Starting URL: https://training-support.net/webelements/keyboard-events

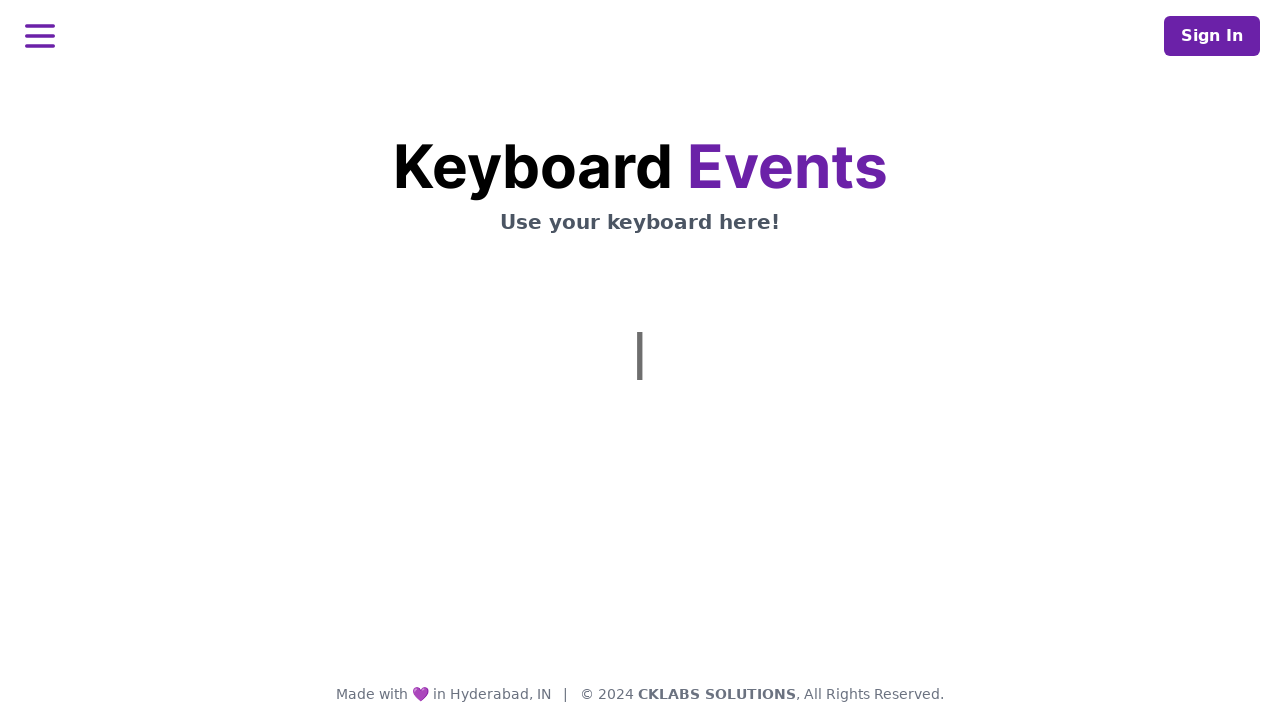

Typed text 'This is coming from Selenium' using keyboard
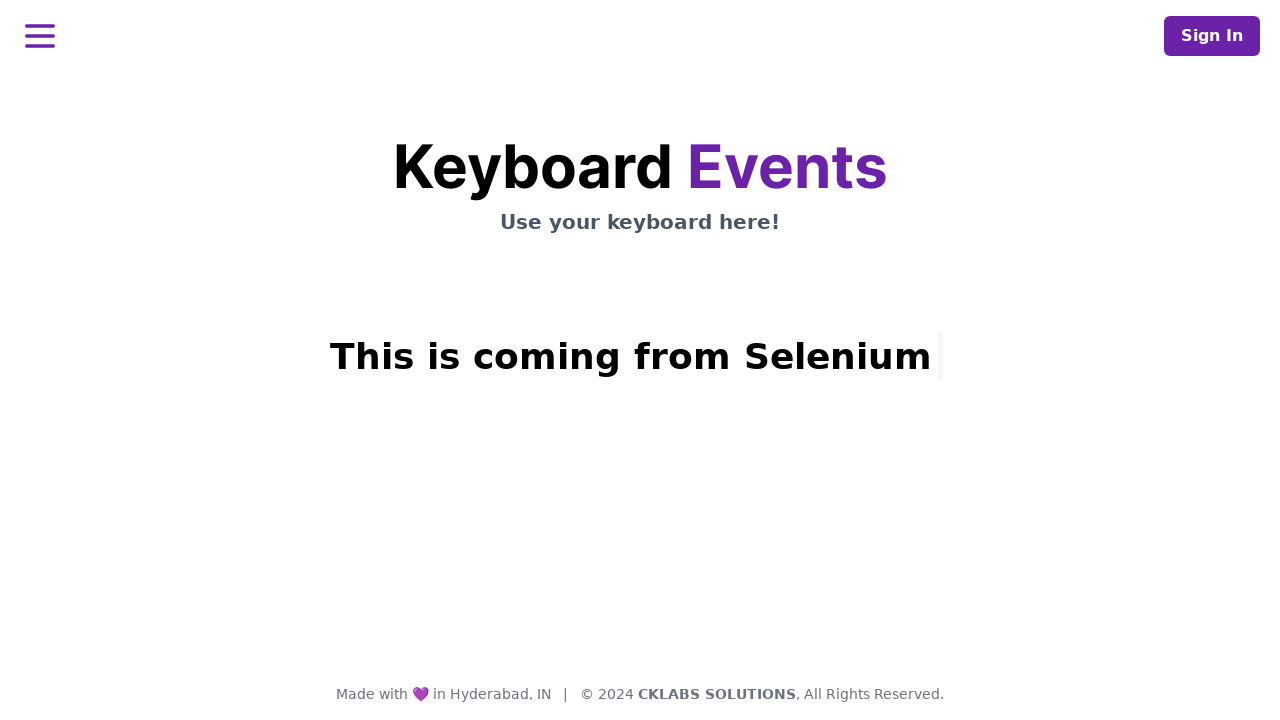

Pressed Enter key to submit keyboard input
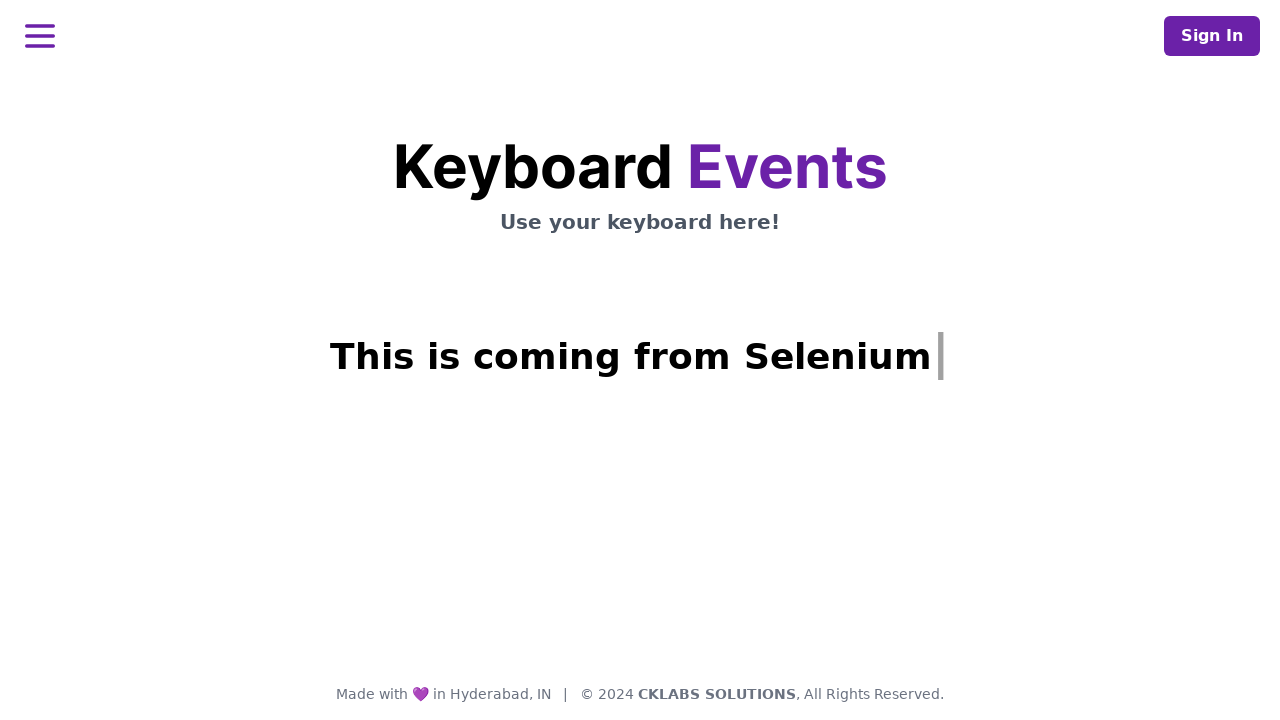

Response heading element loaded on the page
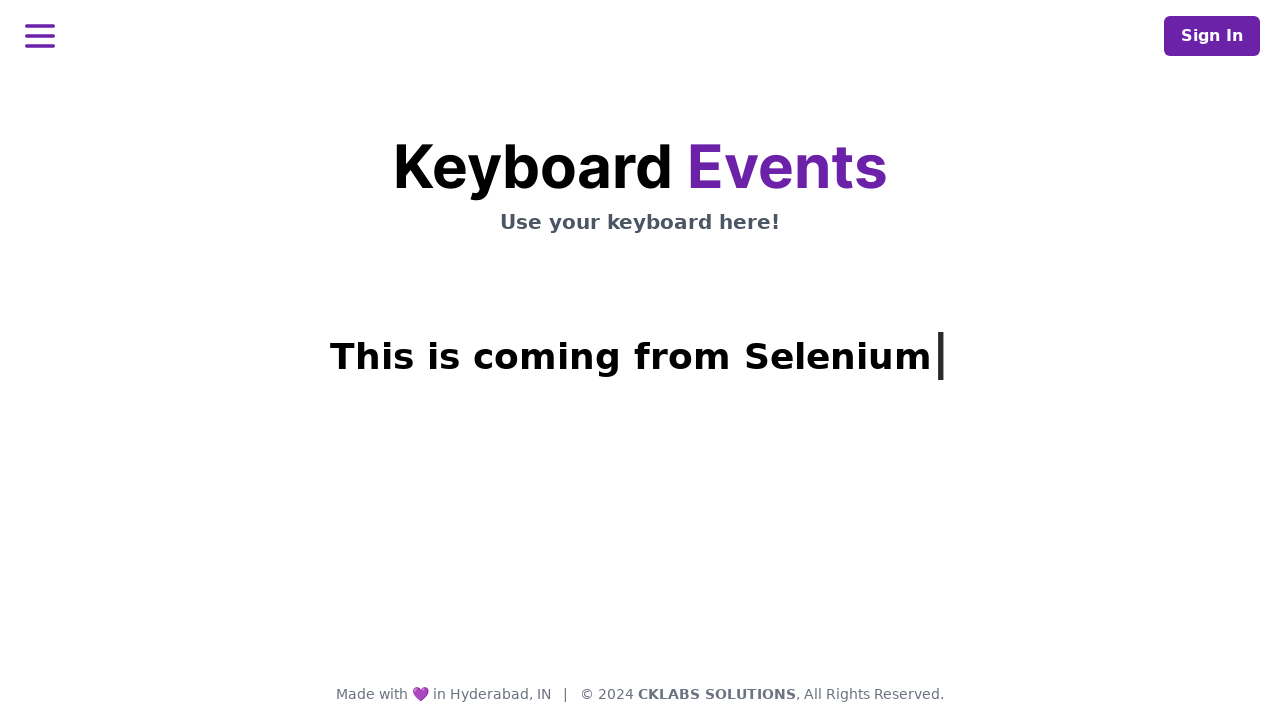

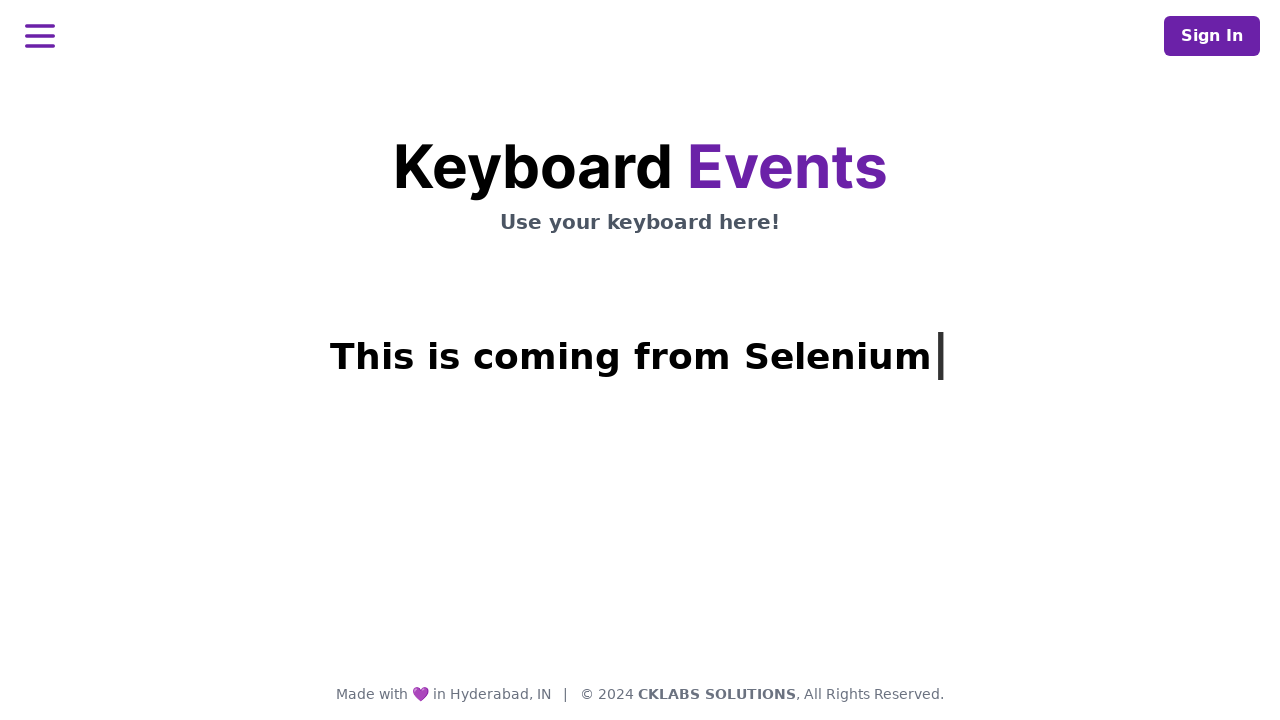